Tests a registration form by filling out all fields including personal details, contact information, hobbies, skills, country selection, date of birth, and password, then submitting the form.

Starting URL: http://demo.automationtesting.in/Register.html

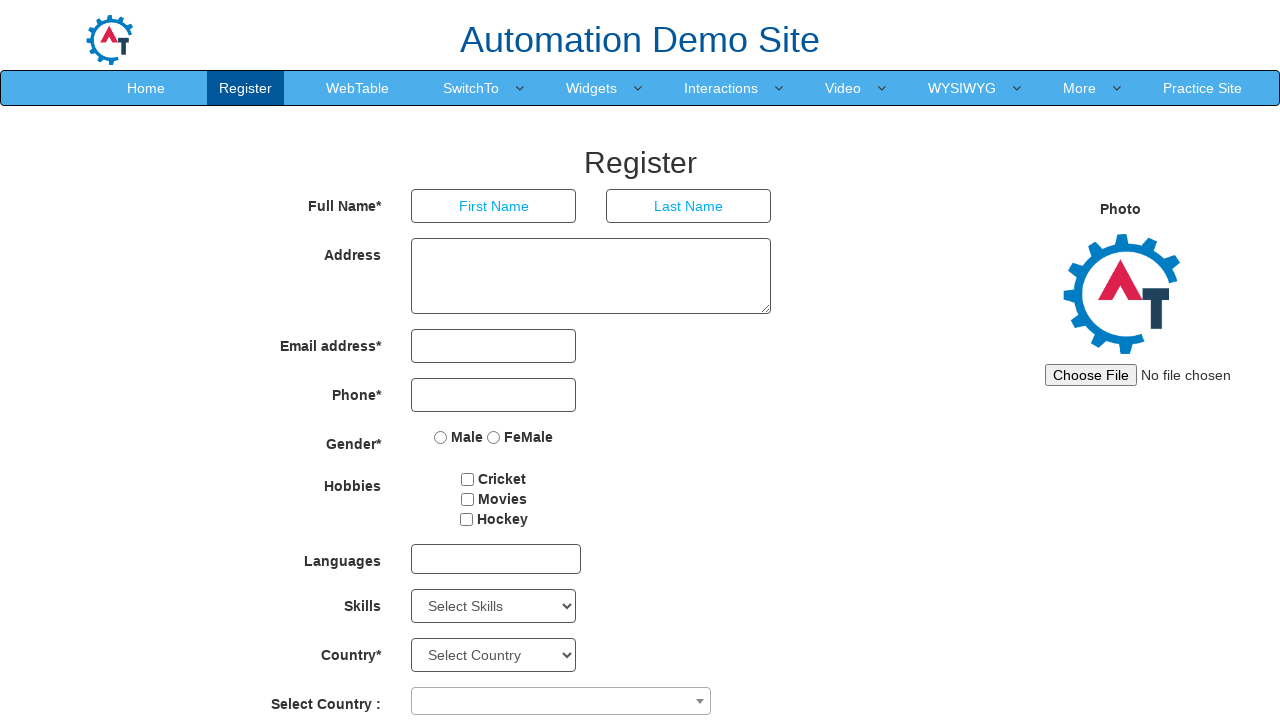

Filled first name field with 'Marcus' on input[placeholder='First Name']
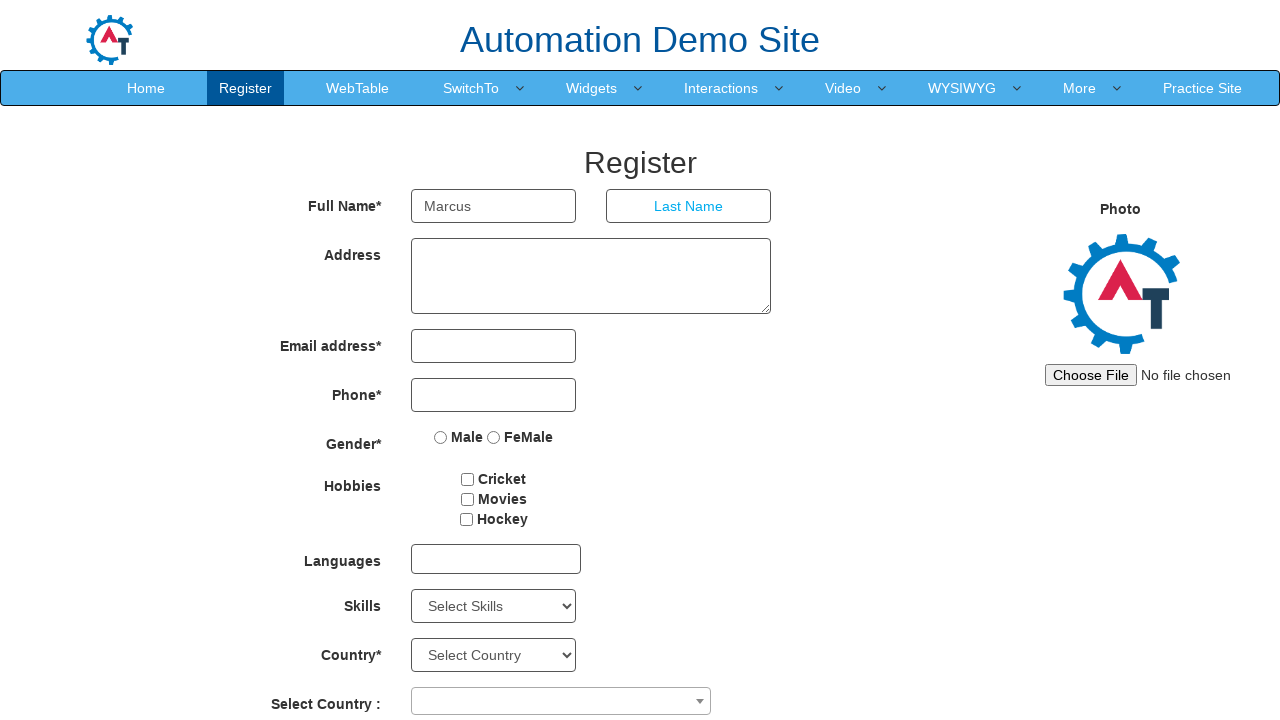

Filled last name field with 'Wellington' on input[placeholder='Last Name']
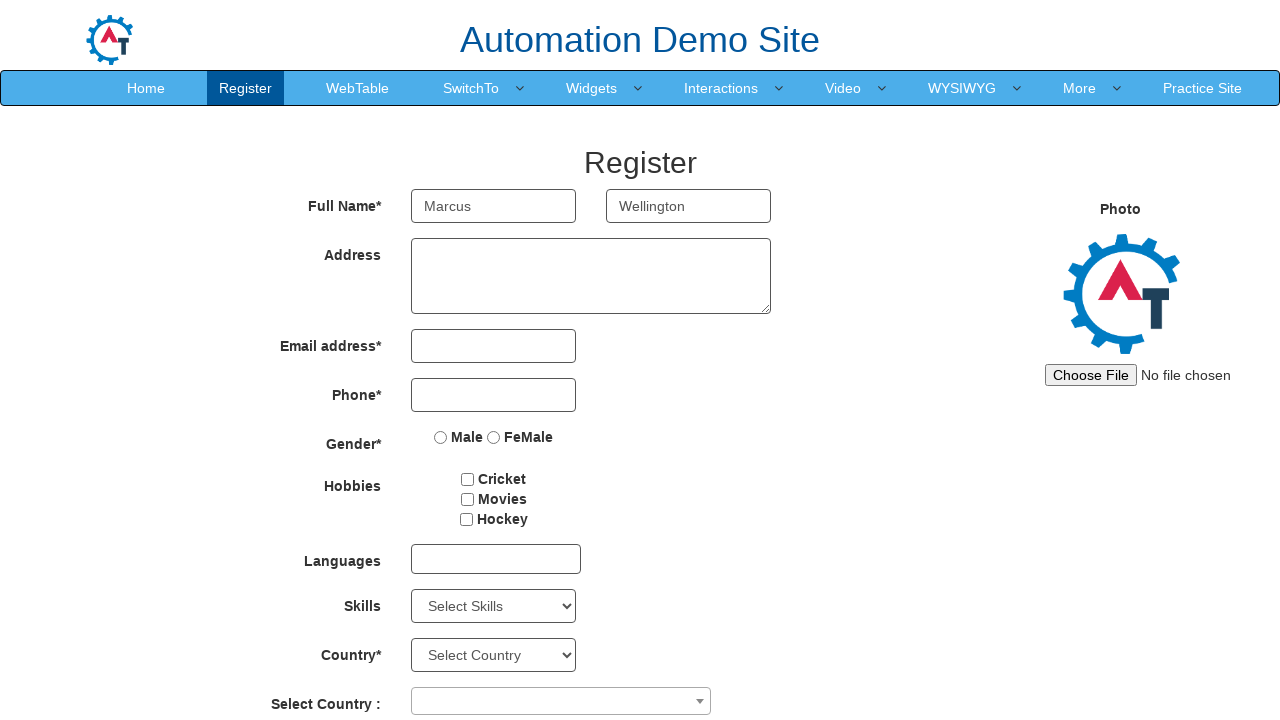

Filled address field with '45 Cambridge Street, Manchester' on textarea[rows='3']
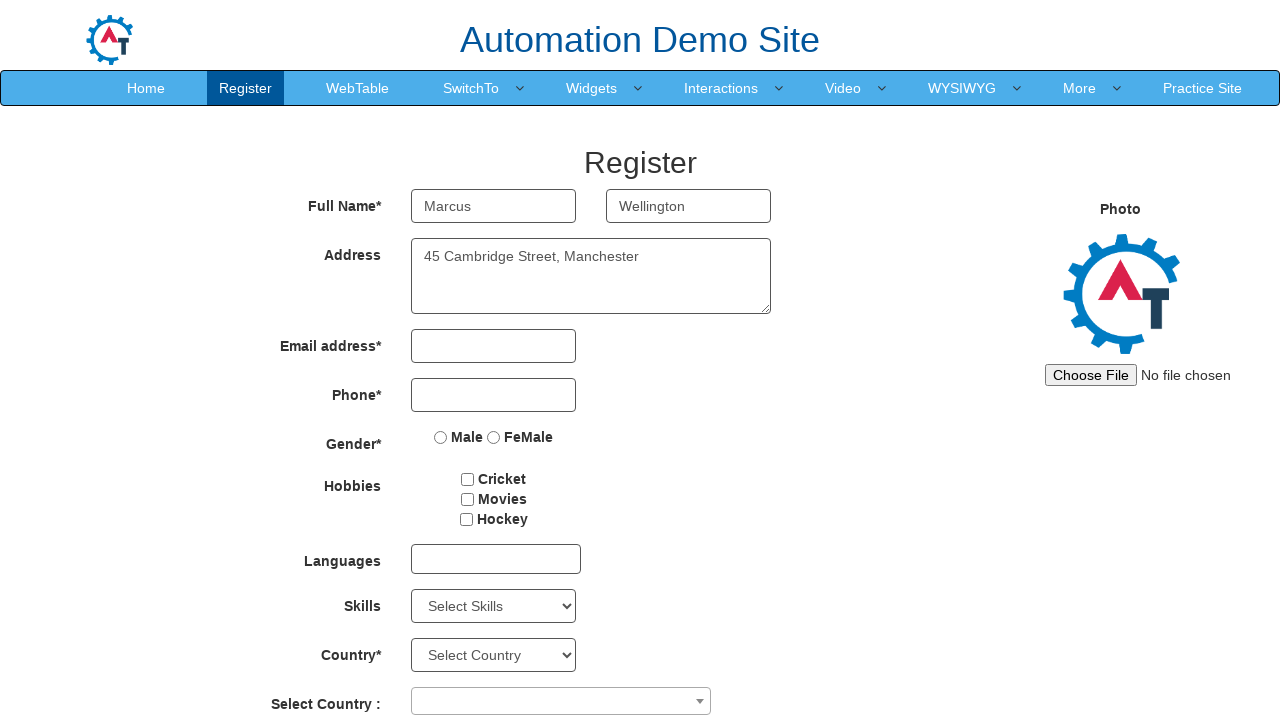

Filled email field with 'marcus.wellington@testmail.com' on input[type='email']
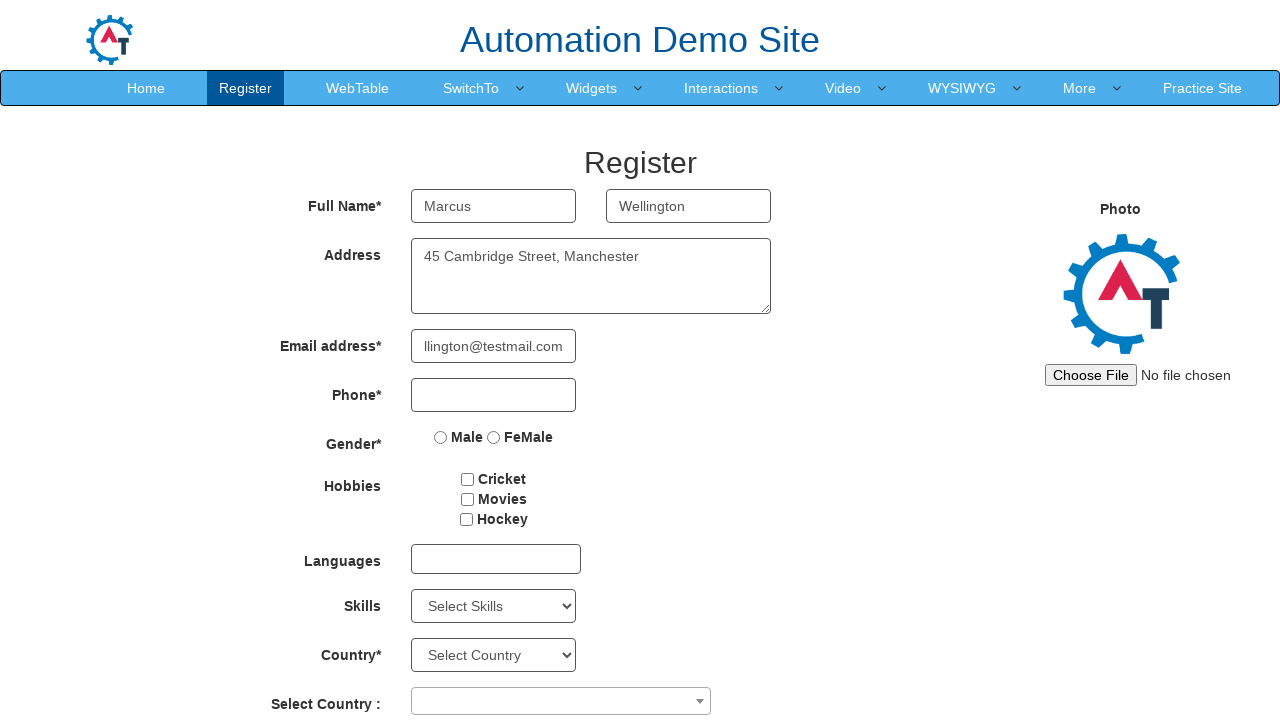

Filled phone number field with '+447891234567' on input[type='tel']
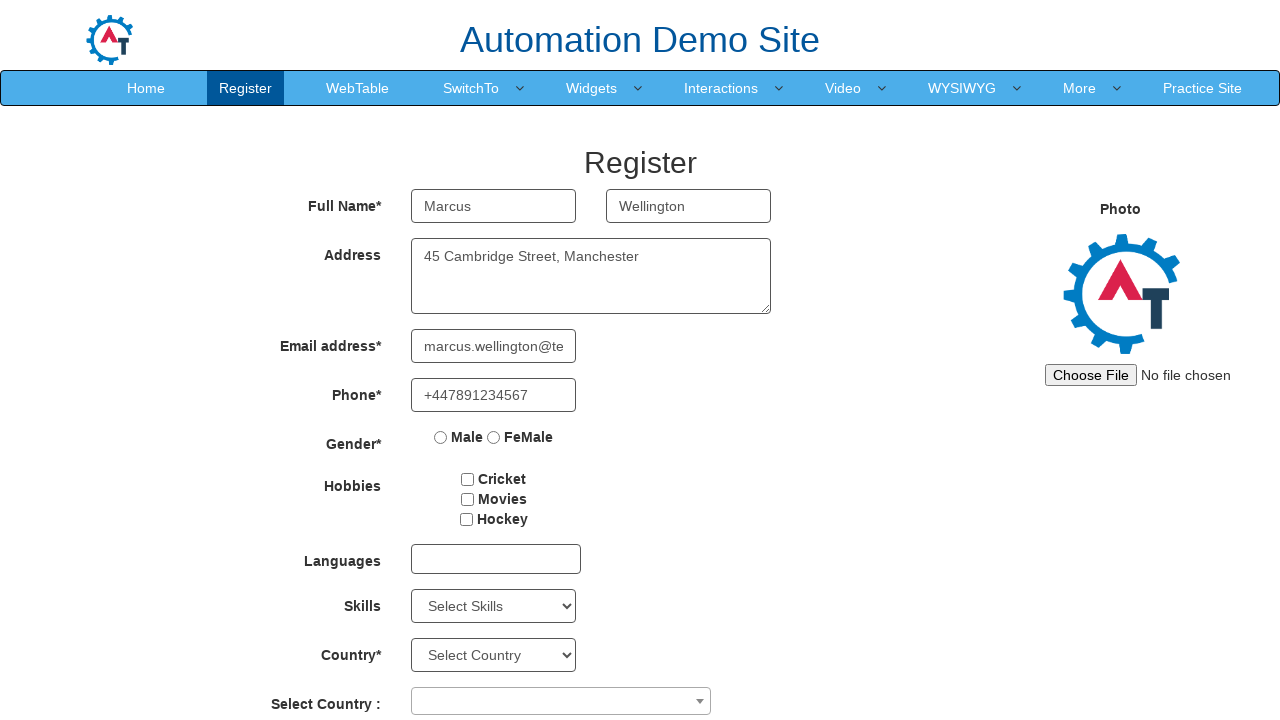

Selected Female gender option at (494, 437) on (//input[@ng-model='radiovalue'])[2]
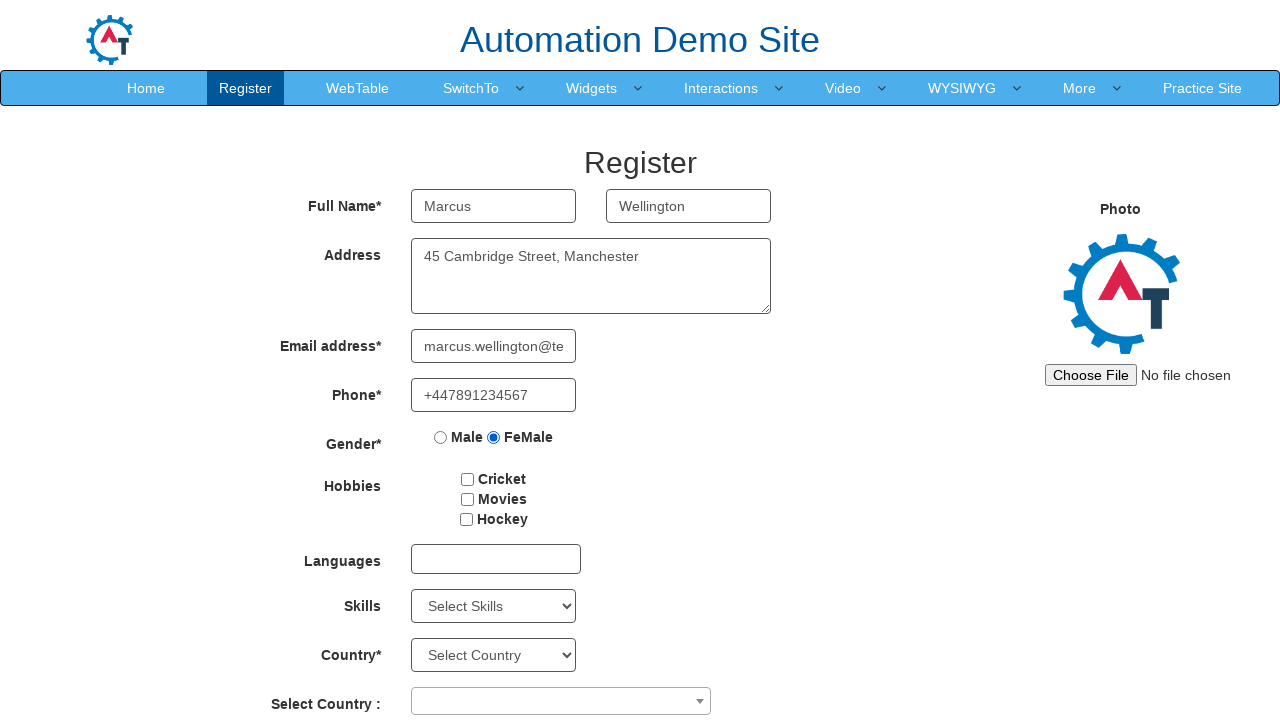

Selected Cricket hobby at (468, 479) on #checkbox1
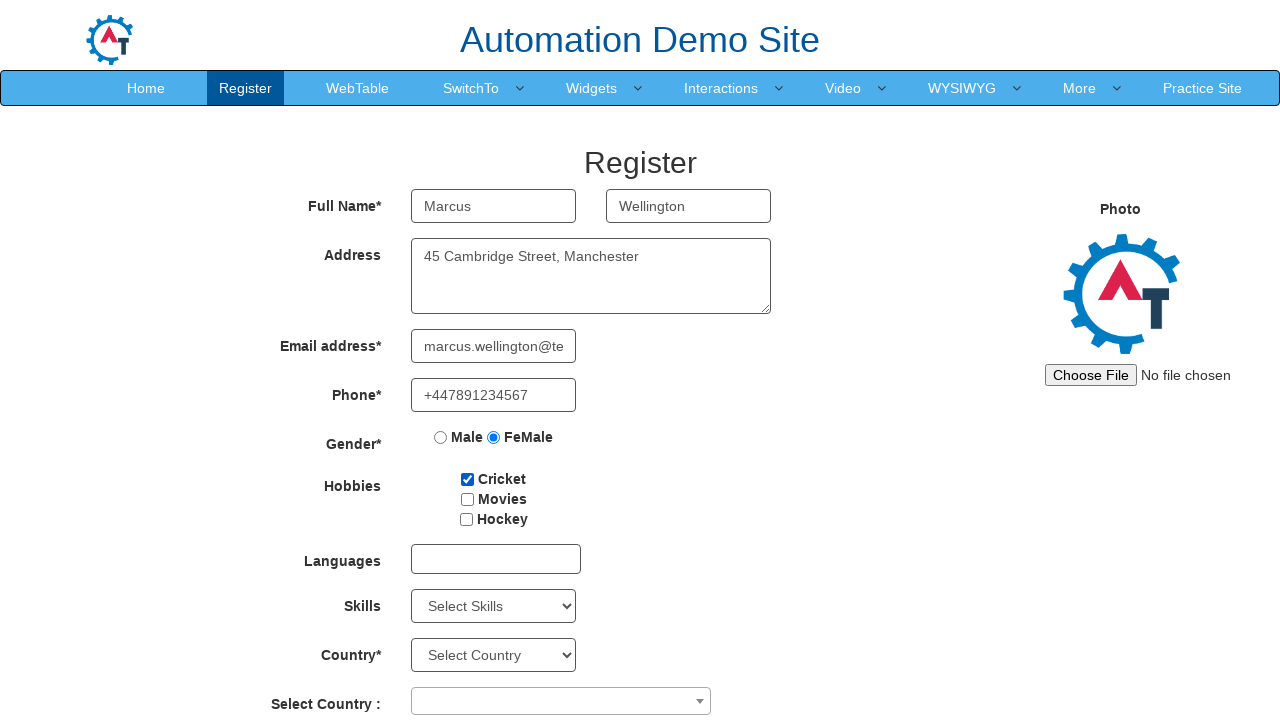

Selected Movies hobby at (467, 499) on #checkbox2
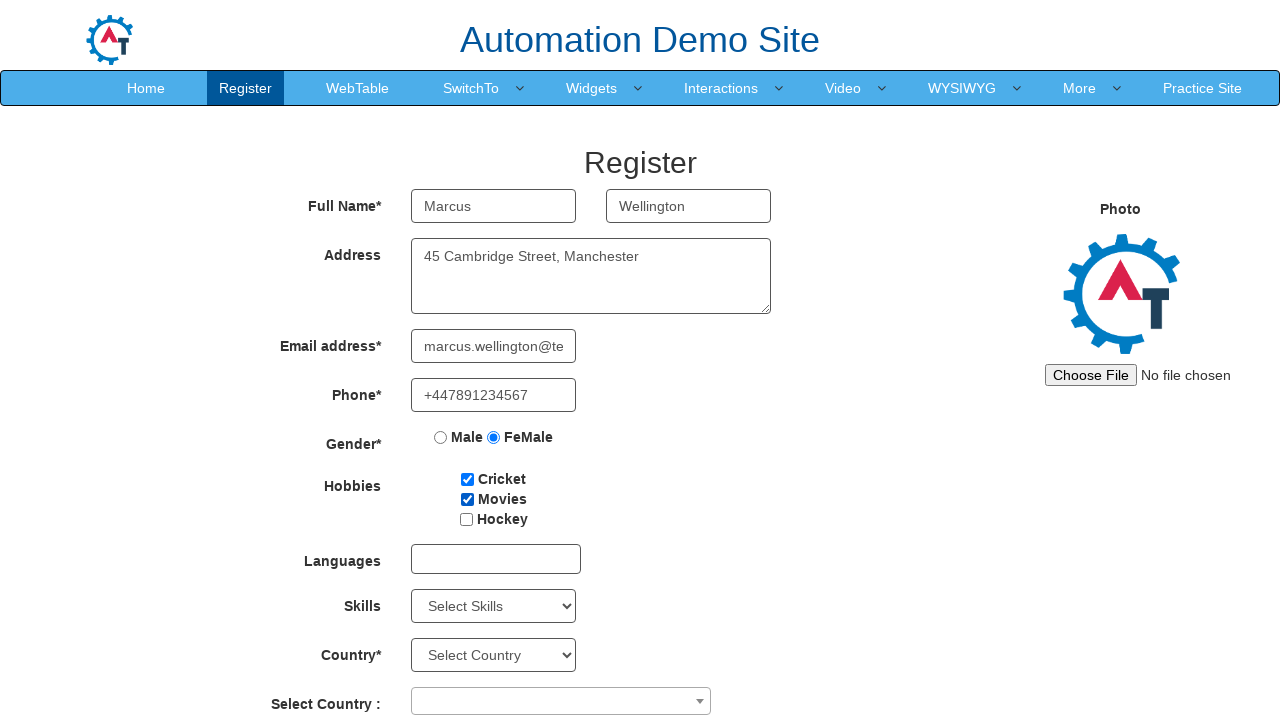

Selected Excel from skills dropdown on select[type='text']
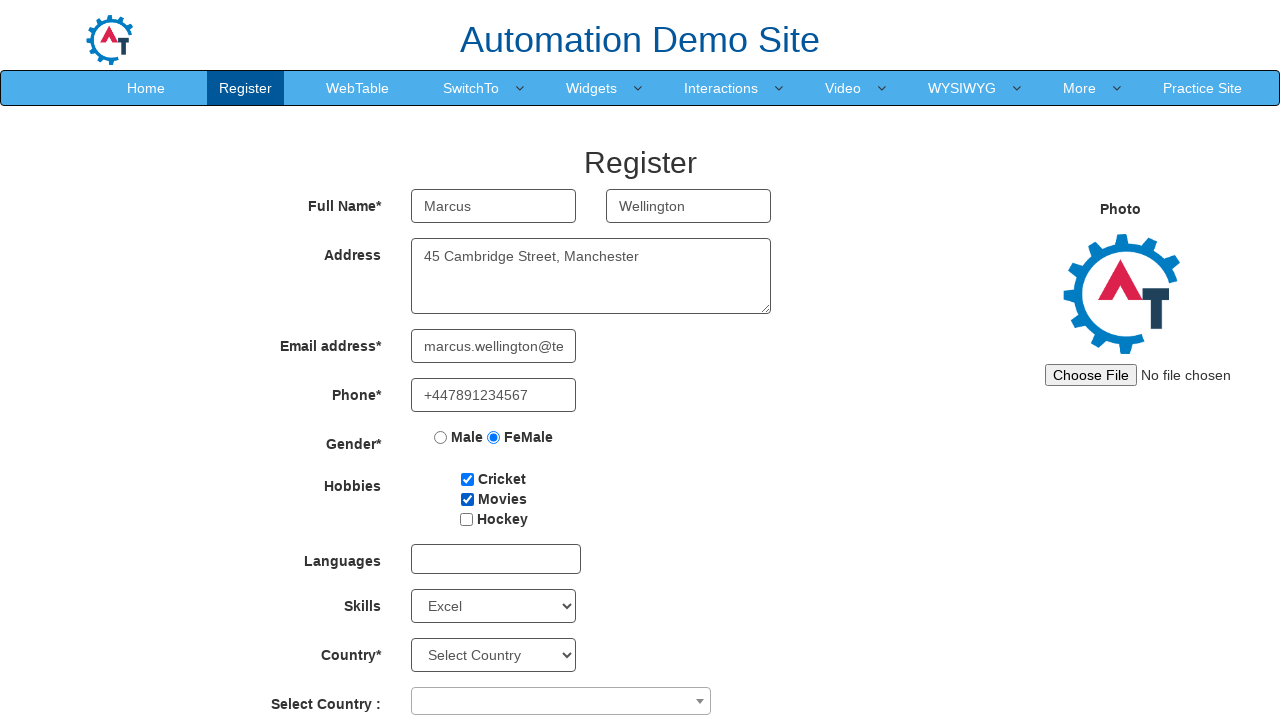

Clicked on country code dropdown at (494, 655) on (//select[@type='text'])[2]
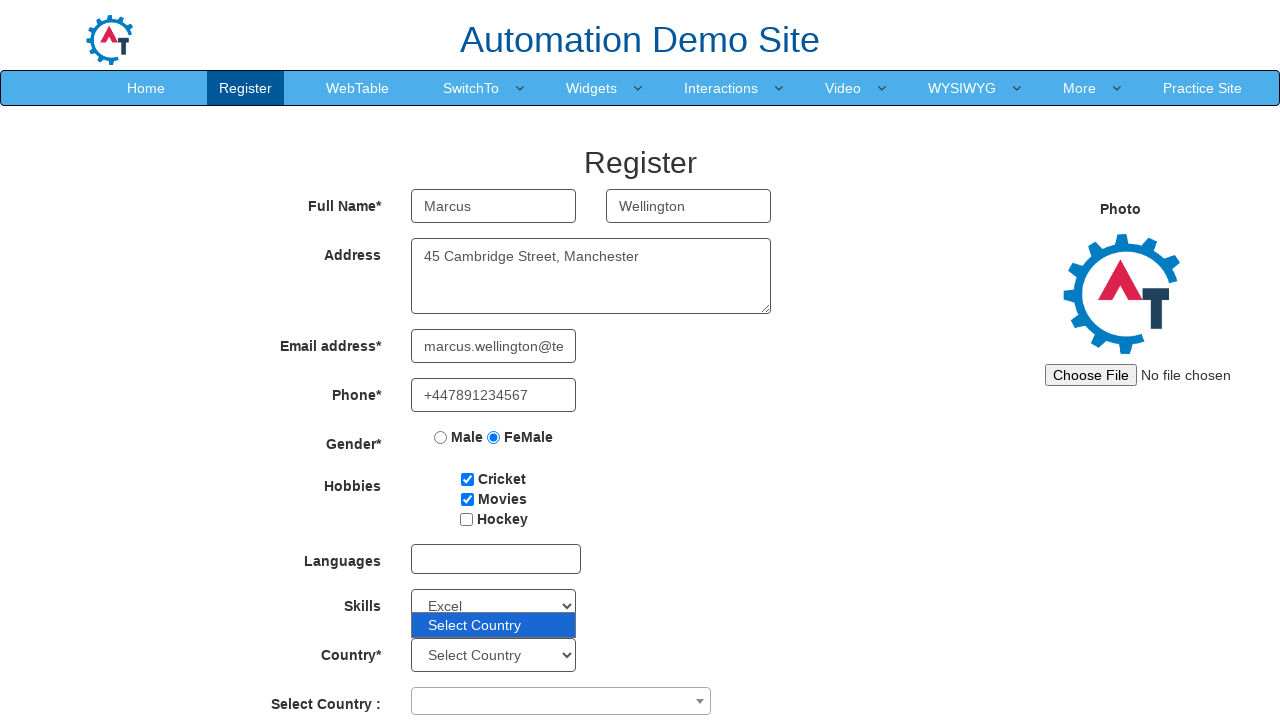

Selected country from dropdown at index 6 on #country
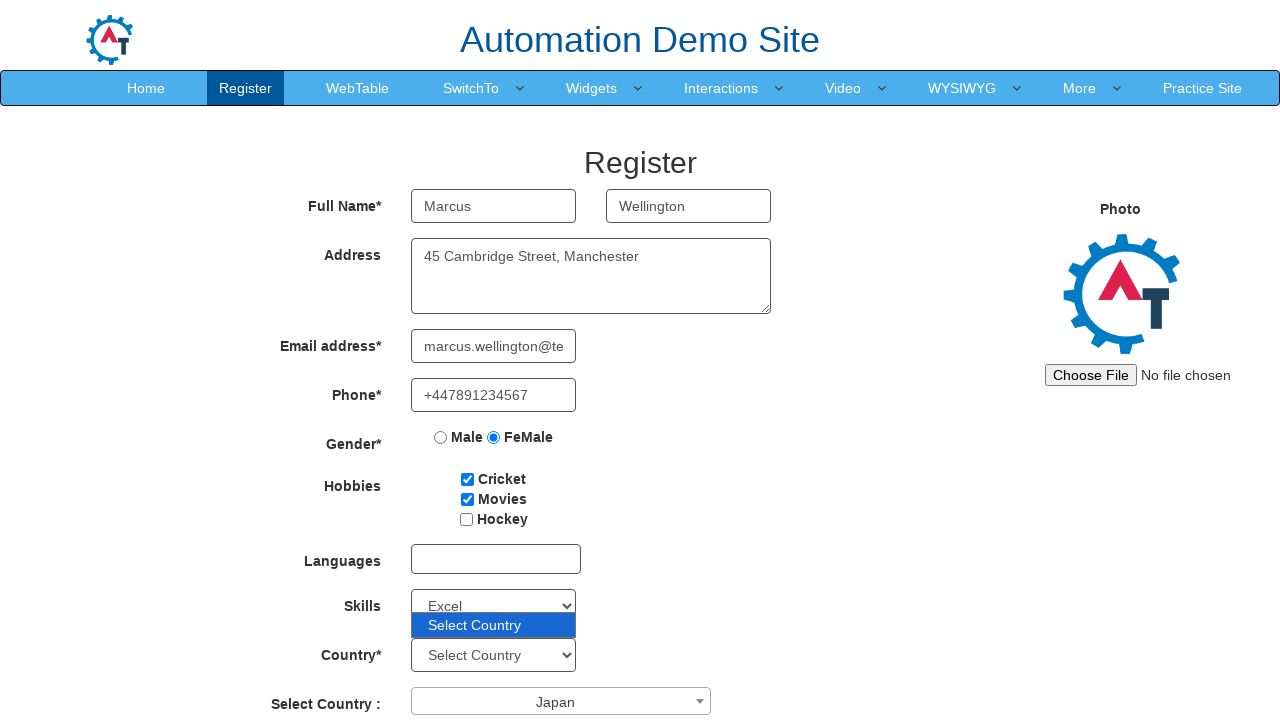

Selected birth year 1921 on (//select[@type='text'])[3]
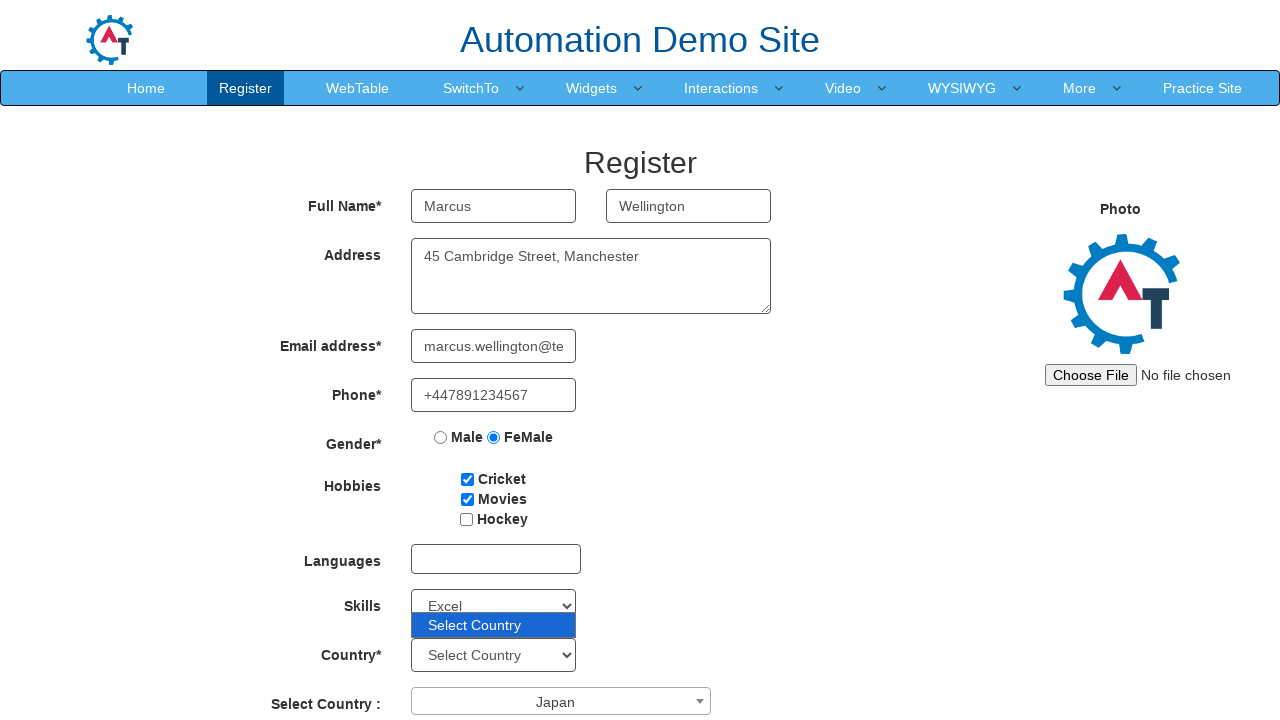

Selected birth month April on (//select[@type='text'])[4]
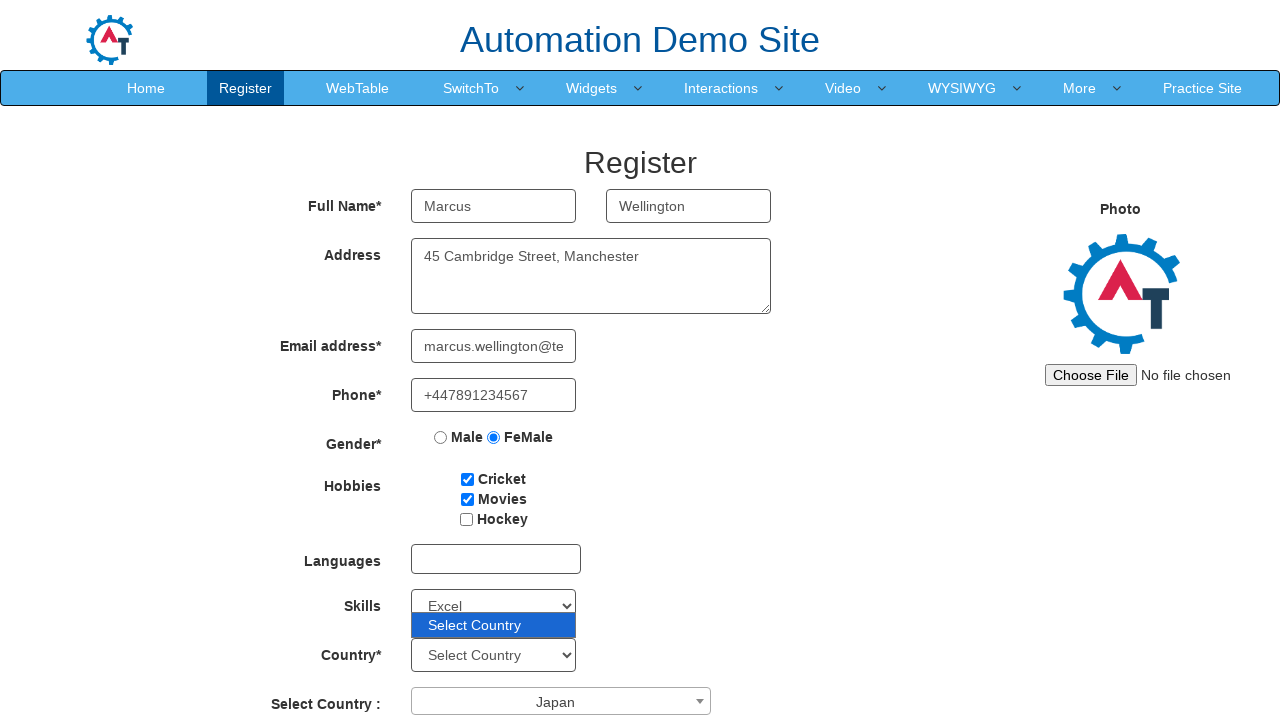

Selected birth day 11 on (//select[@type='text'])[5]
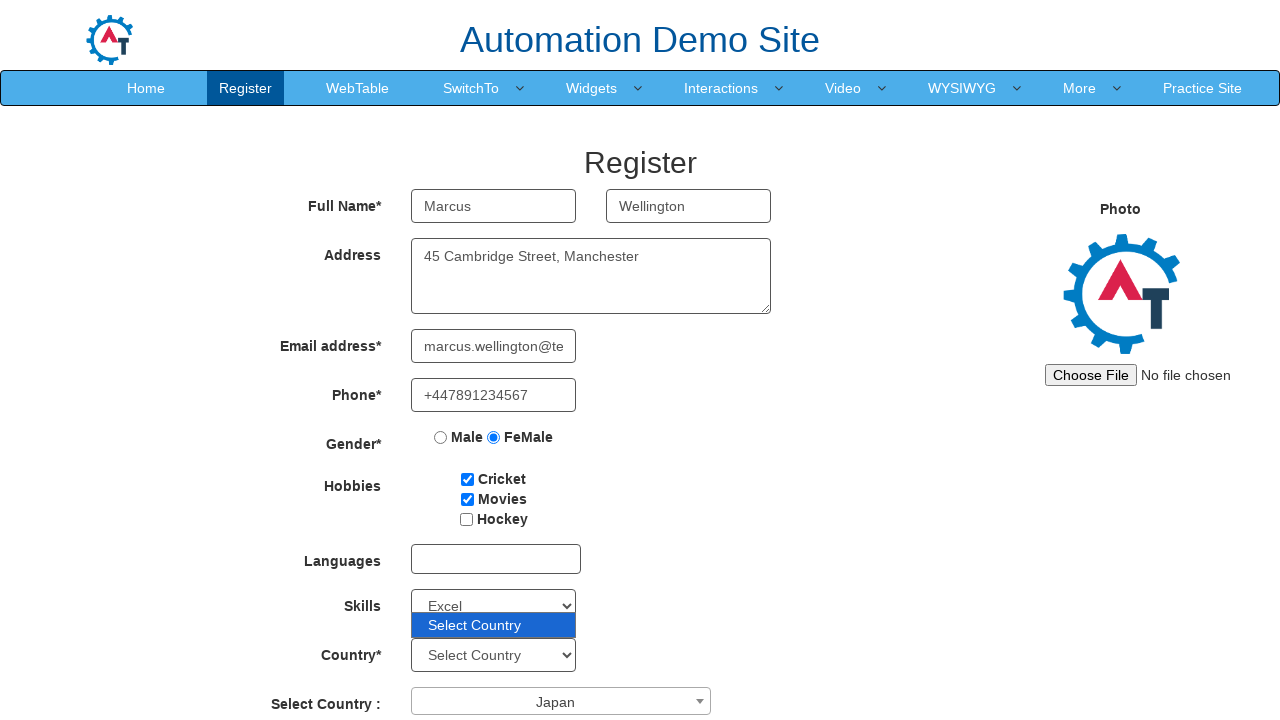

Filled password field with 'SecurePass*42' on #firstpassword
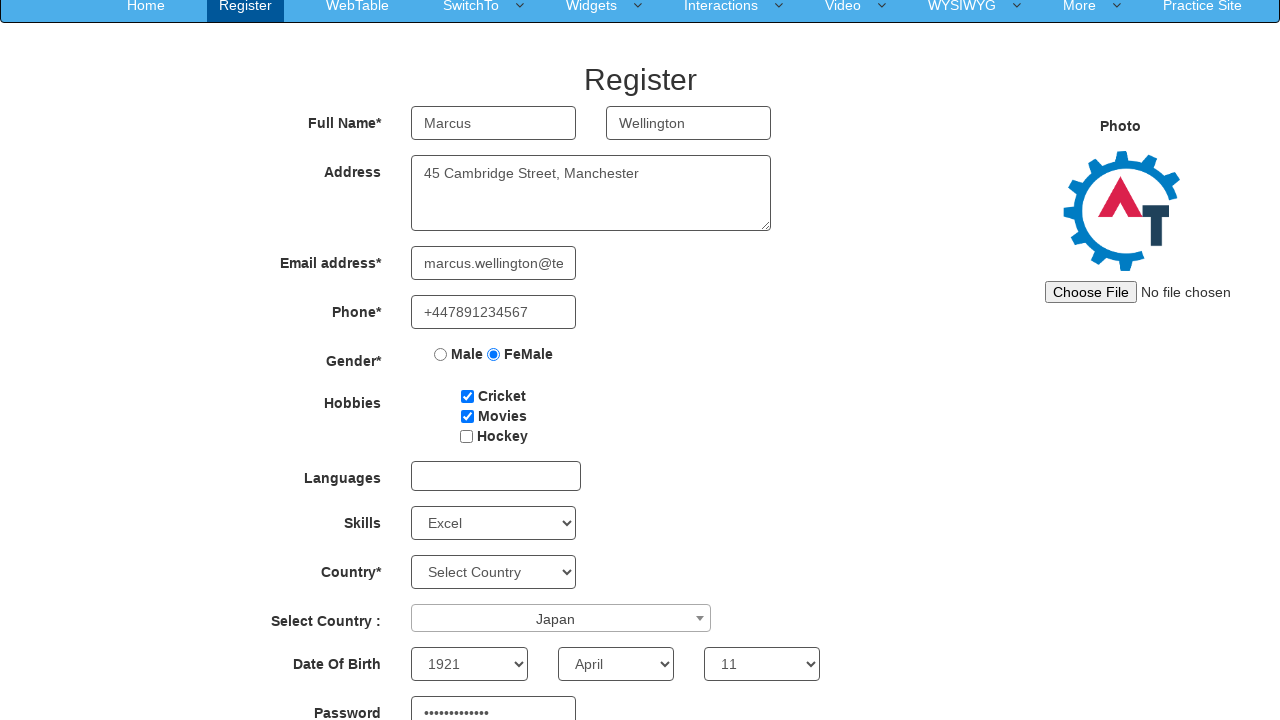

Filled confirm password field with 'SecurePass*42' on #secondpassword
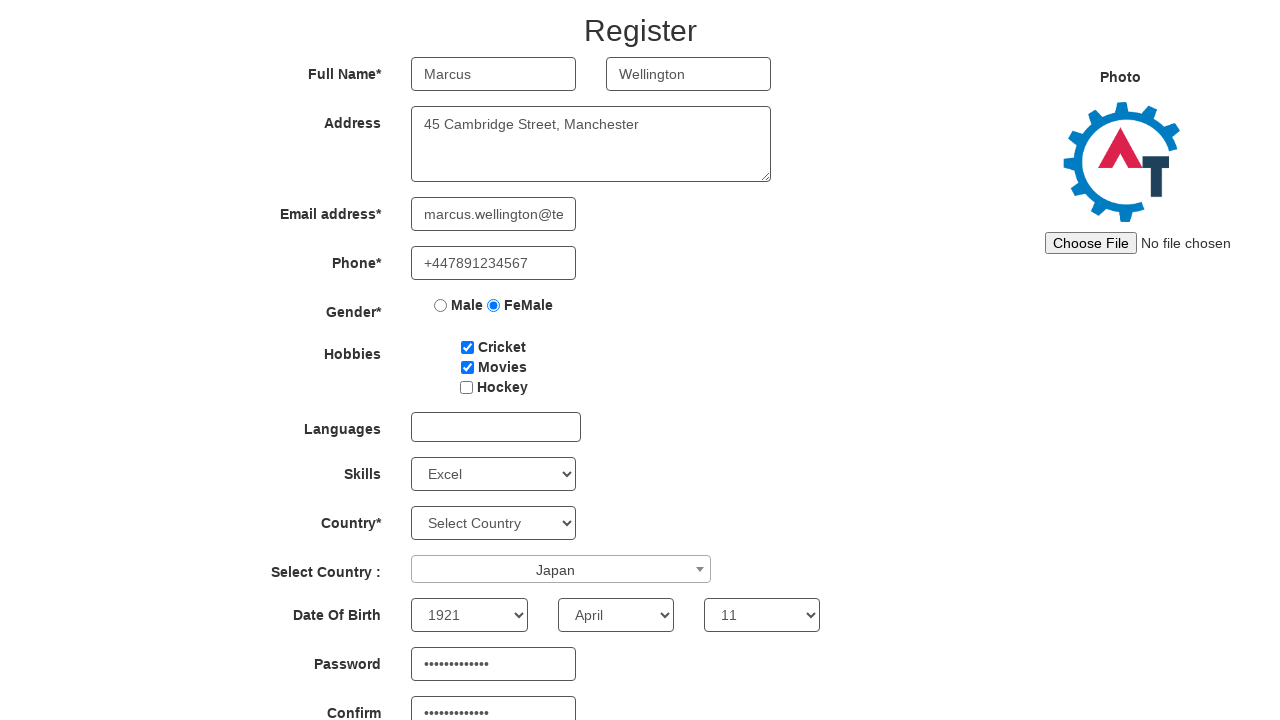

Clicked submit button to register at (572, 623) on #submitbtn
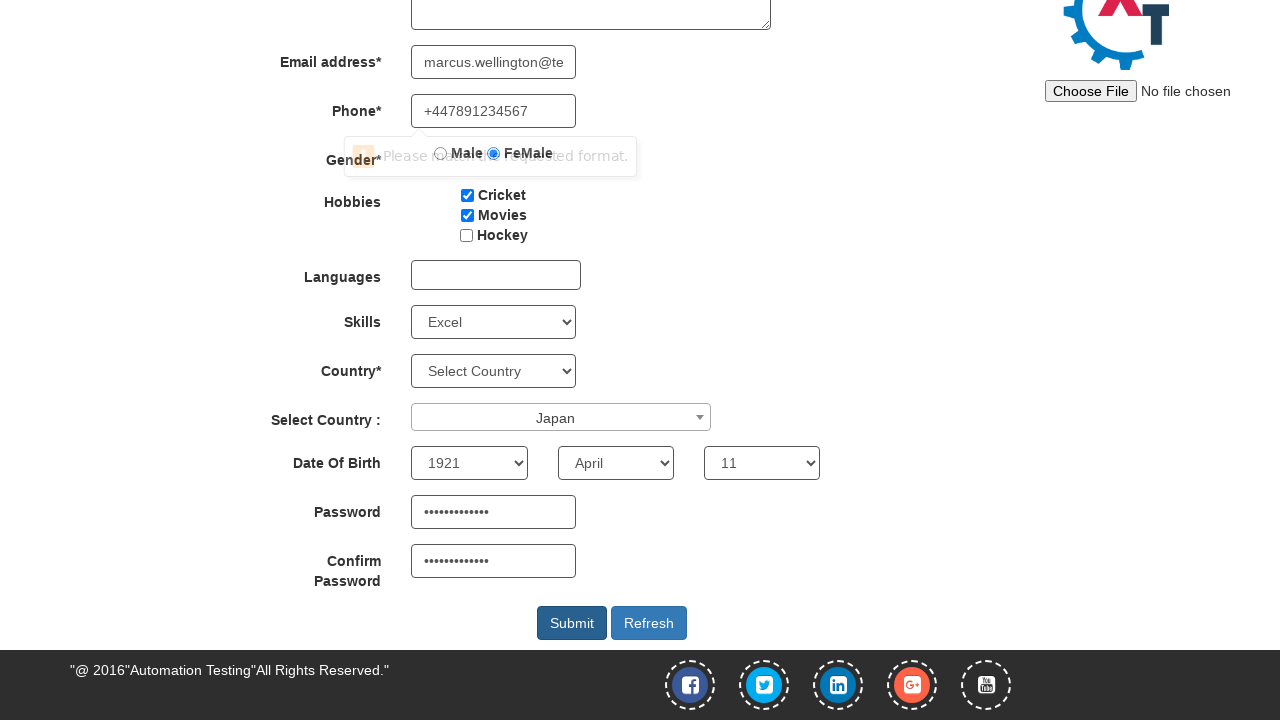

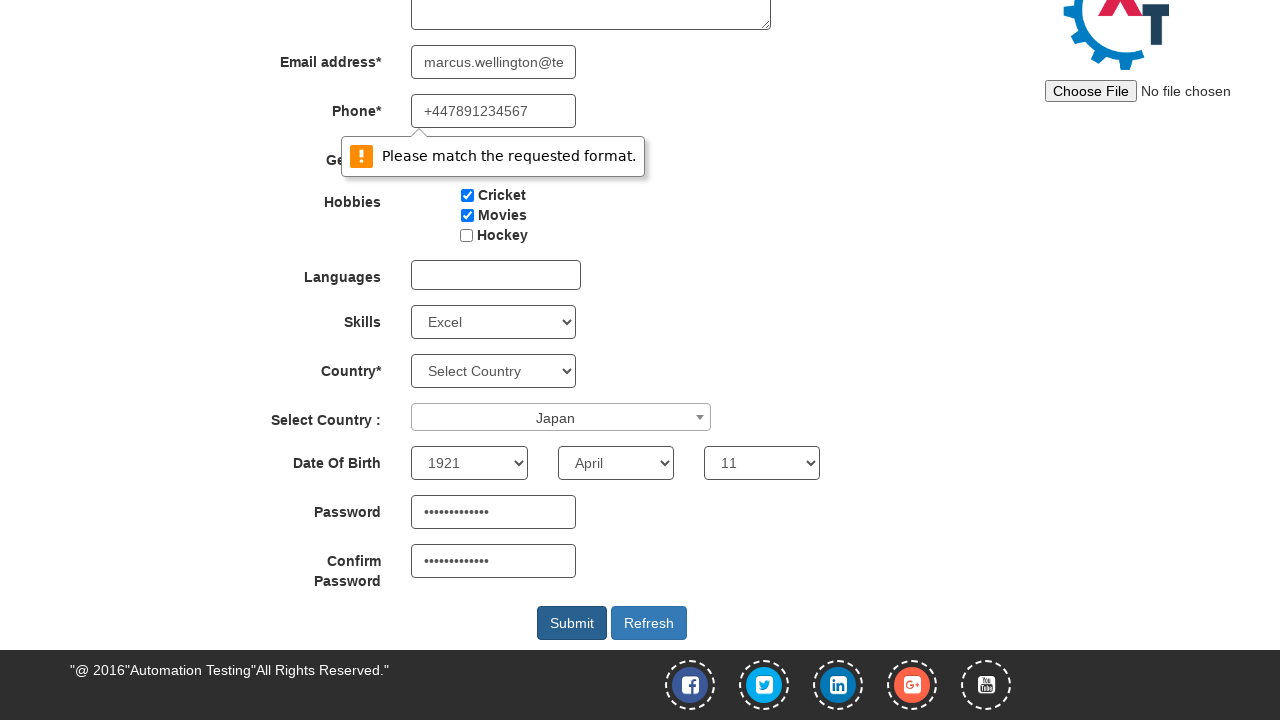